Tests that the "Clear completed" button is hidden when there are no completed items.

Starting URL: https://demo.playwright.dev/todomvc

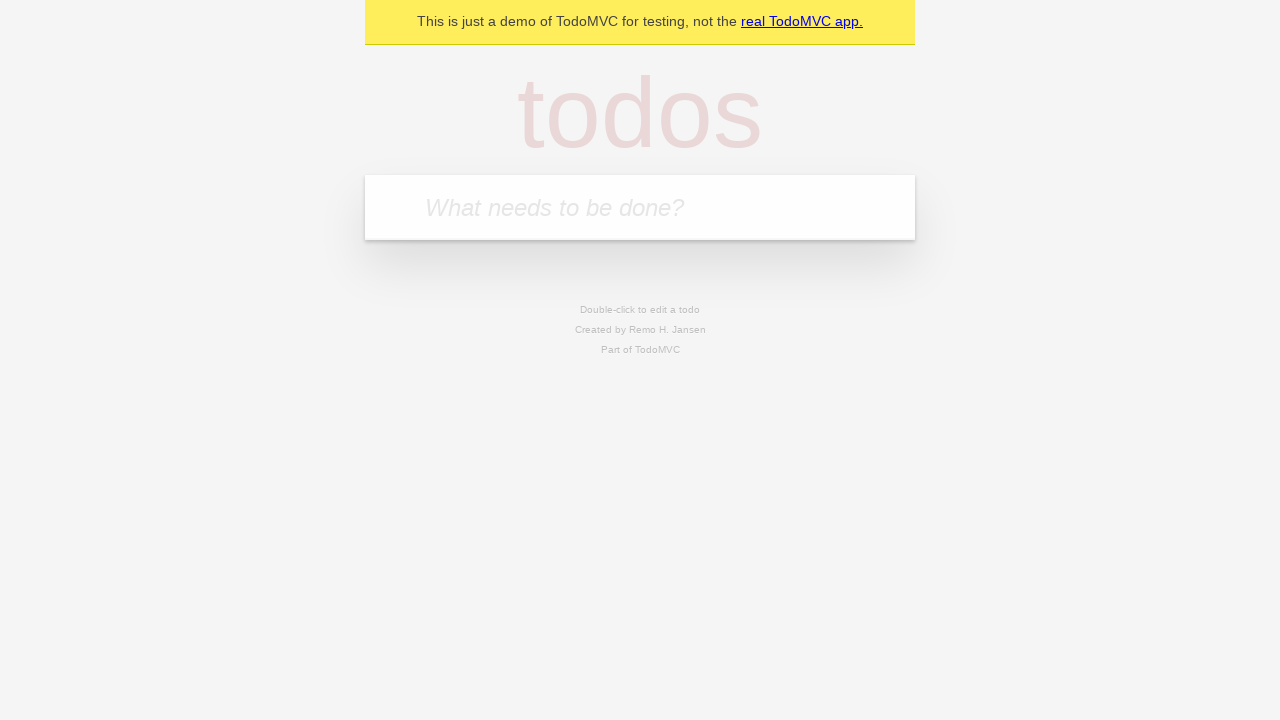

Filled todo input with 'buy some cheese' on internal:attr=[placeholder="What needs to be done?"i]
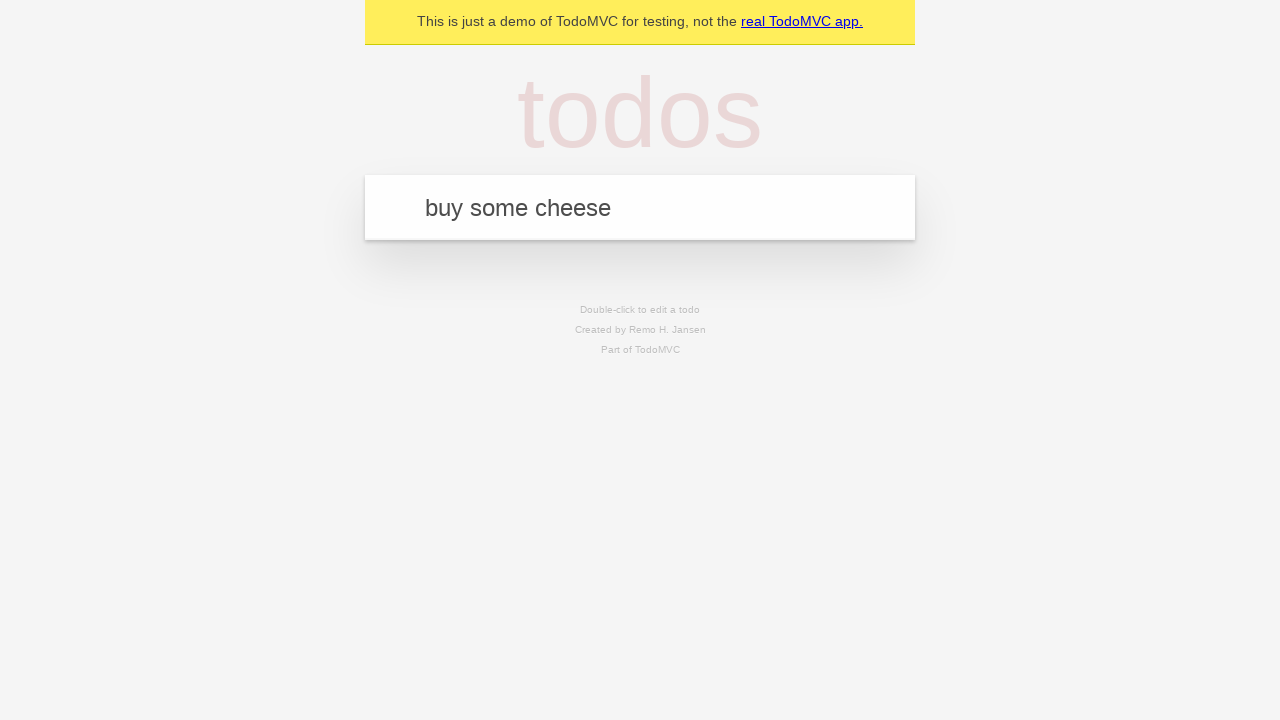

Pressed Enter to add first todo on internal:attr=[placeholder="What needs to be done?"i]
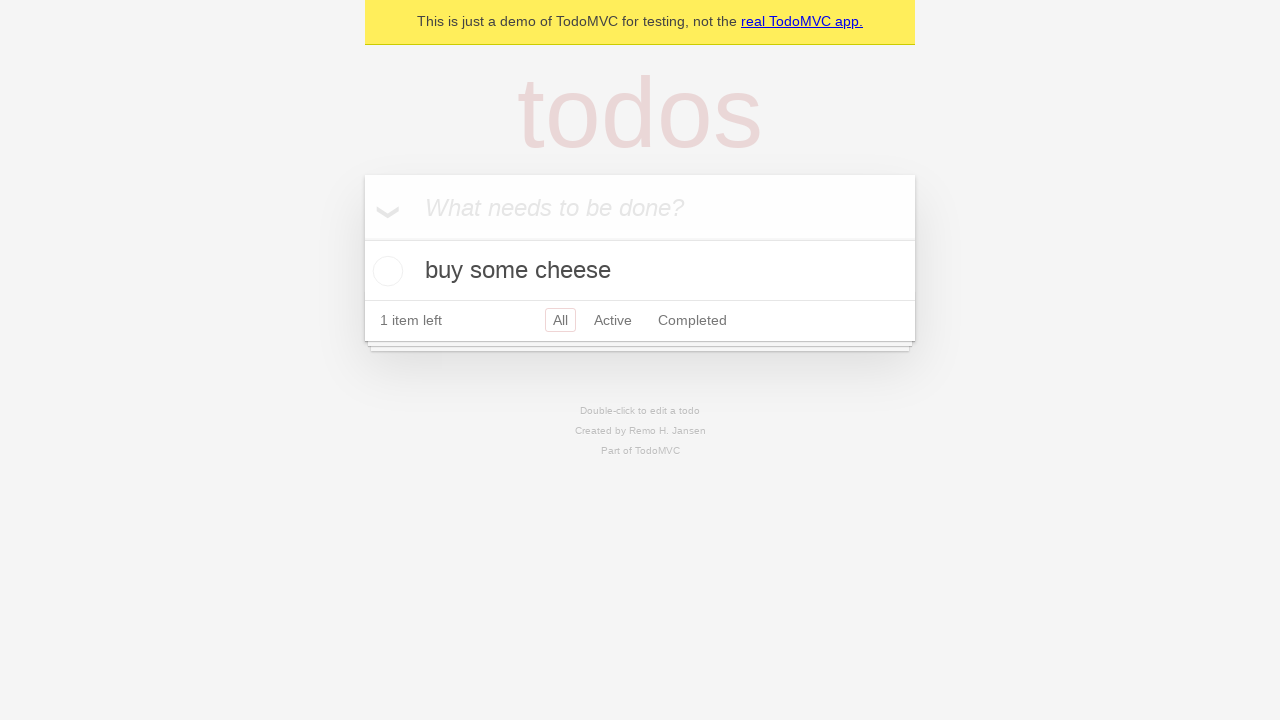

Filled todo input with 'feed the cat' on internal:attr=[placeholder="What needs to be done?"i]
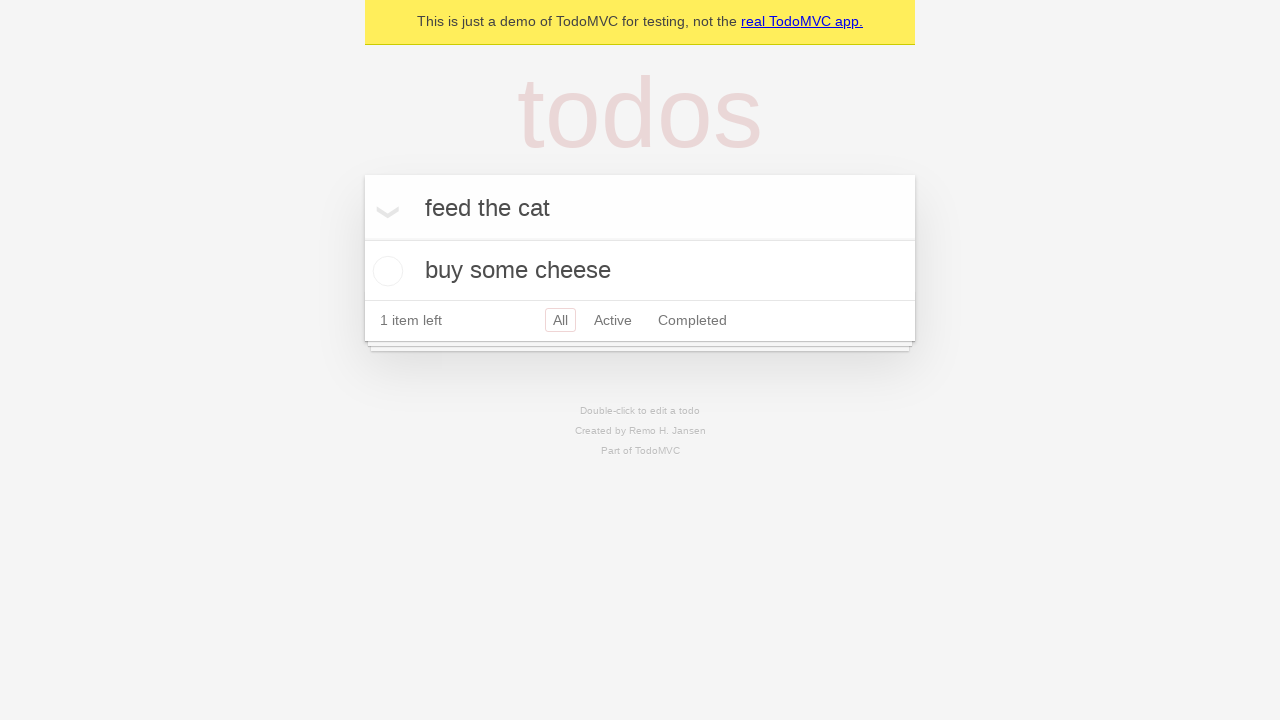

Pressed Enter to add second todo on internal:attr=[placeholder="What needs to be done?"i]
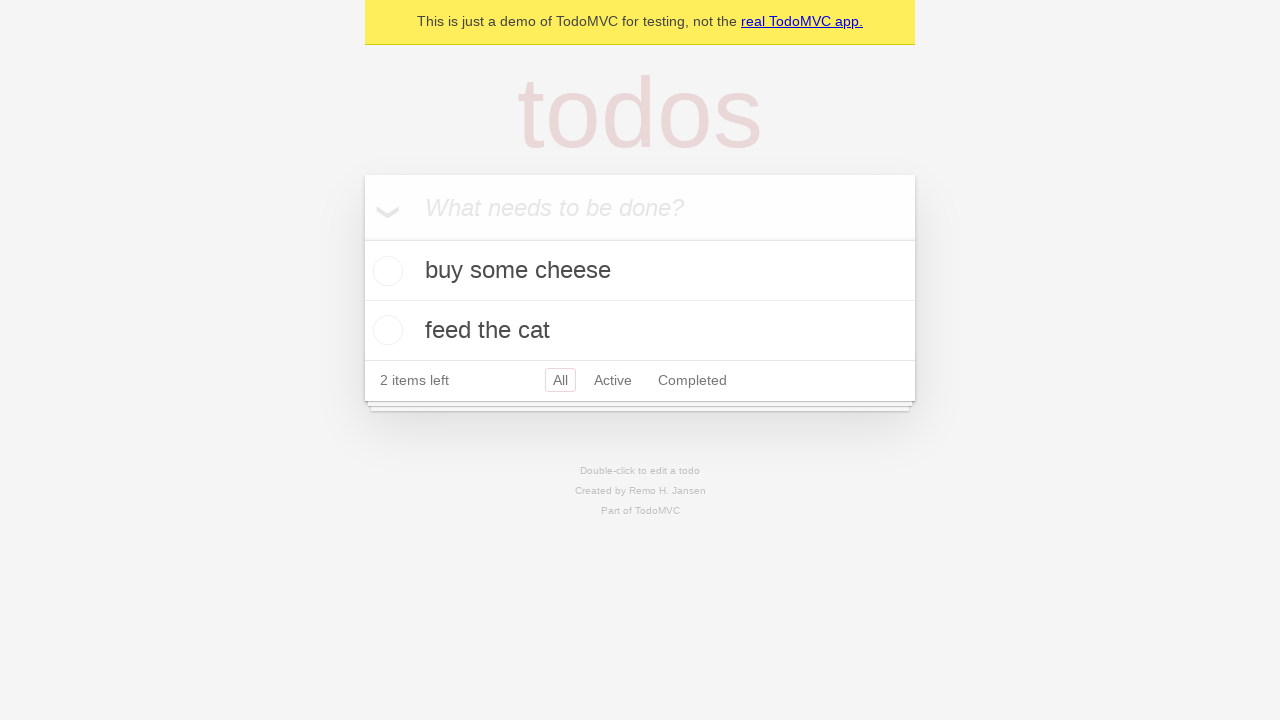

Filled todo input with 'book a doctors appointment' on internal:attr=[placeholder="What needs to be done?"i]
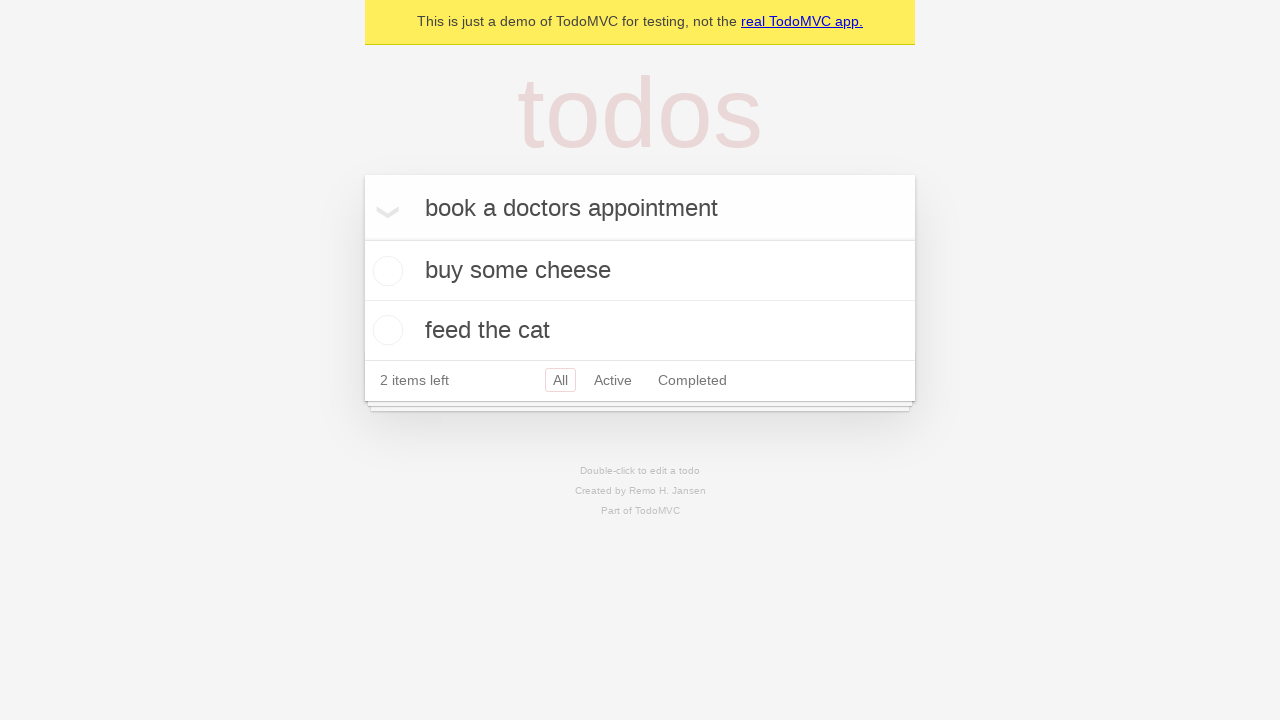

Pressed Enter to add third todo on internal:attr=[placeholder="What needs to be done?"i]
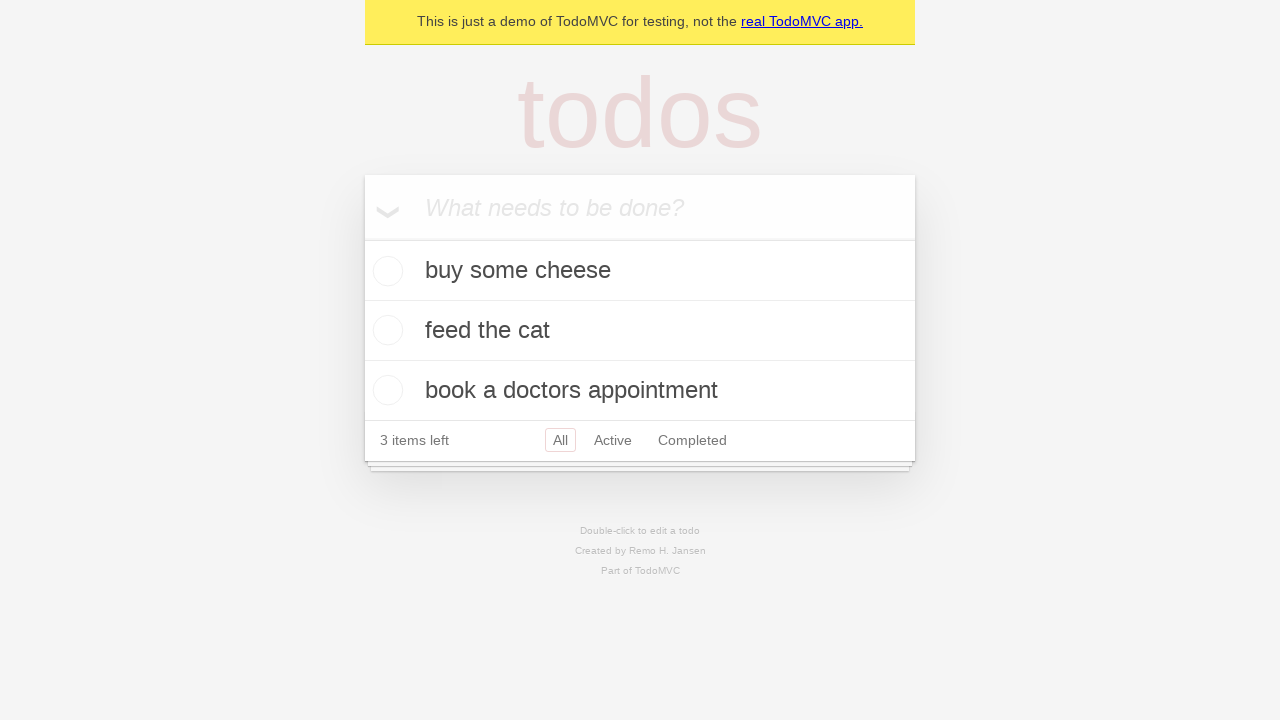

Checked the first todo item at (385, 271) on .todo-list li .toggle >> nth=0
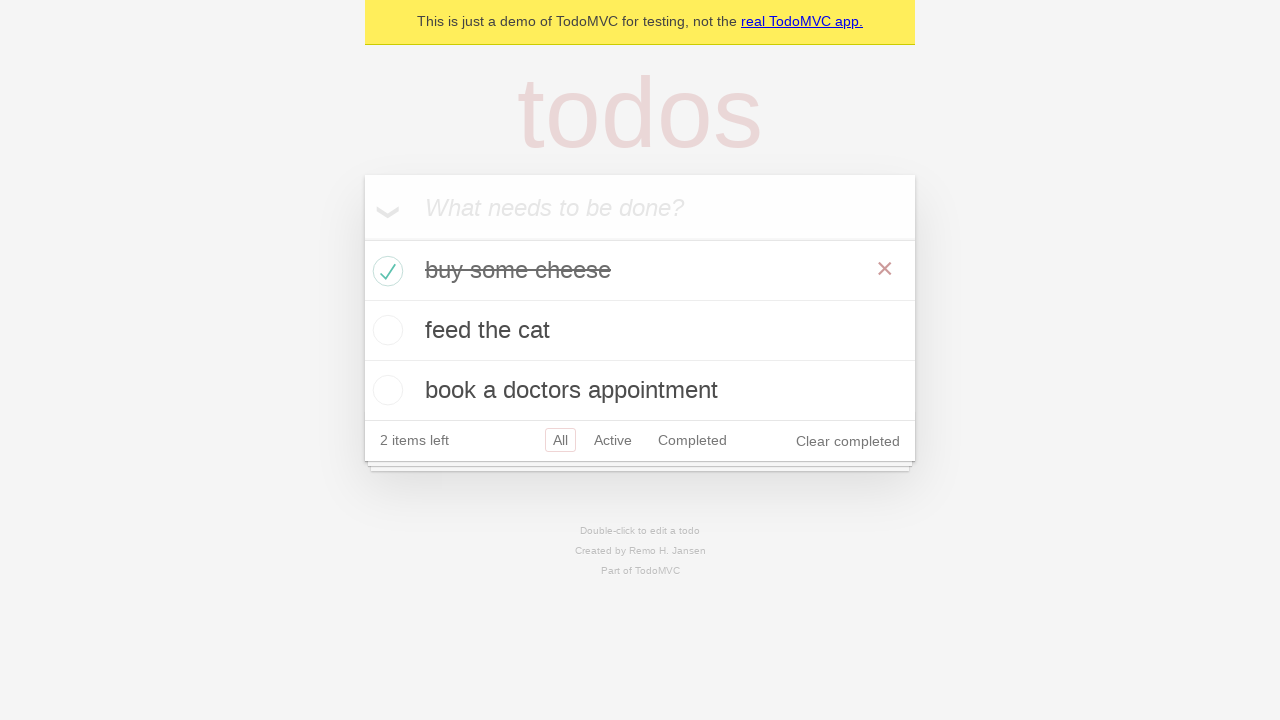

Clicked Clear completed button to remove completed todo at (848, 441) on internal:role=button[name="Clear completed"i]
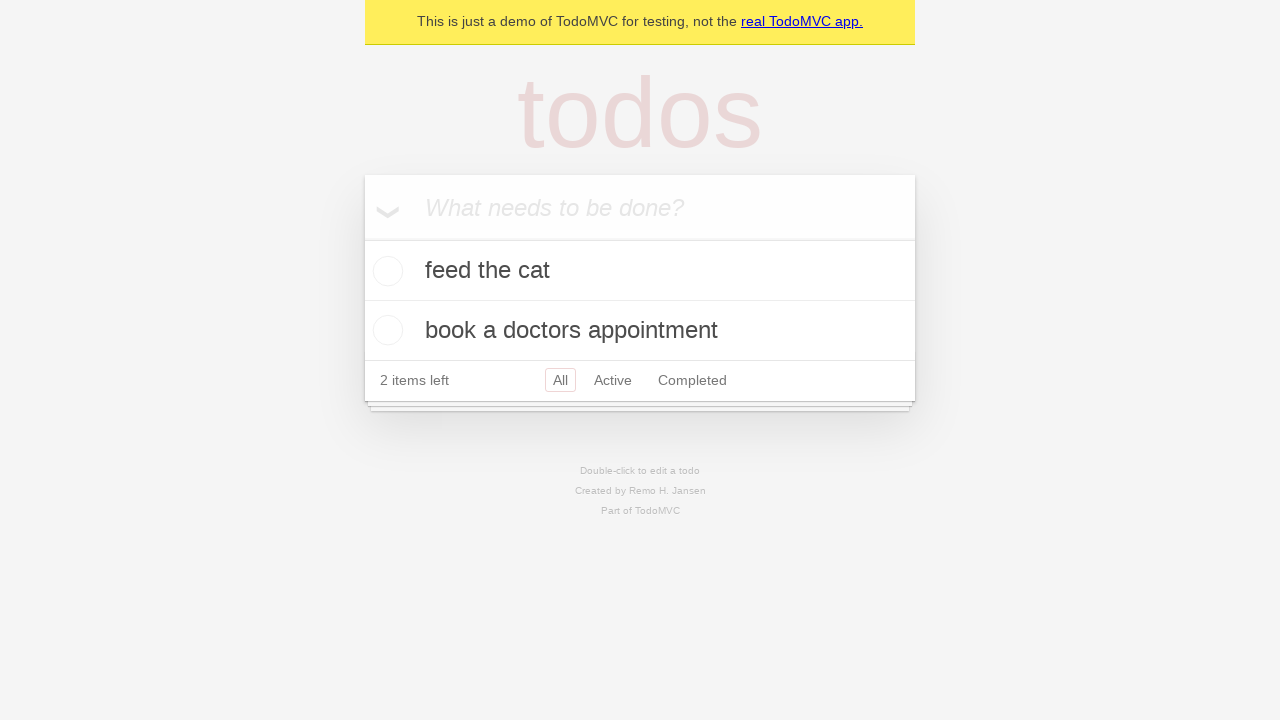

Verified that Clear completed button is hidden when no items are completed
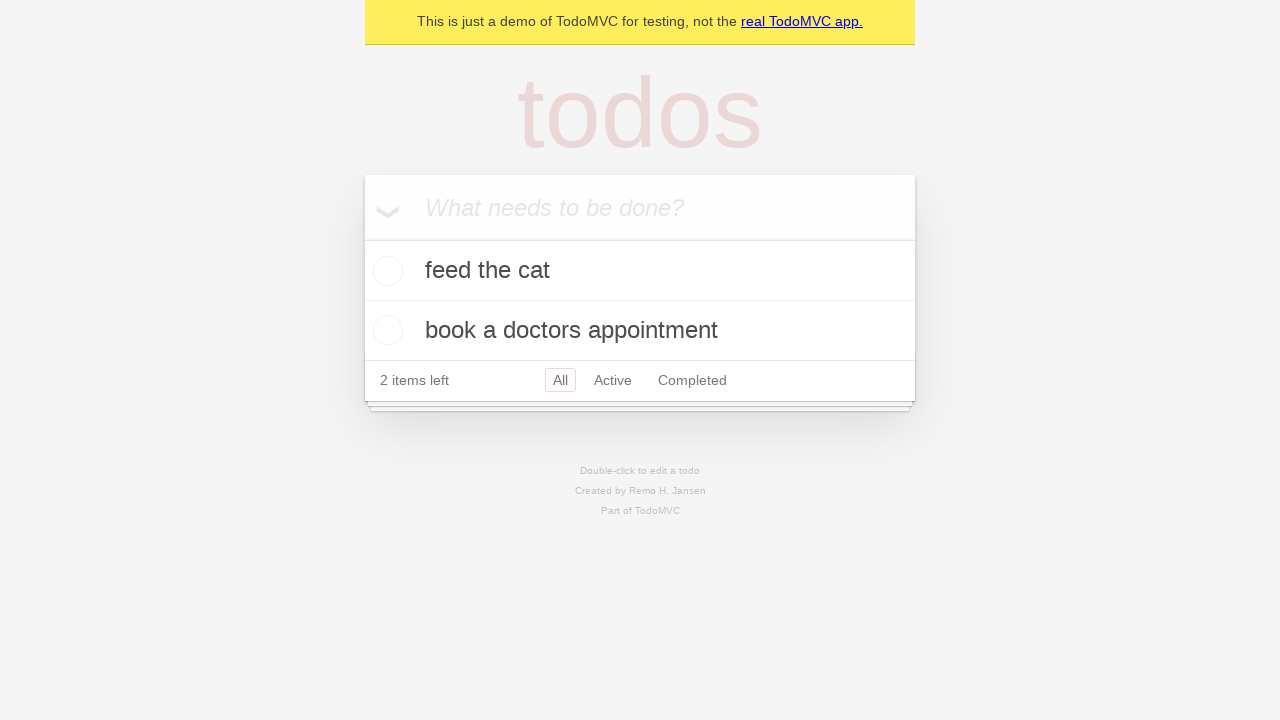

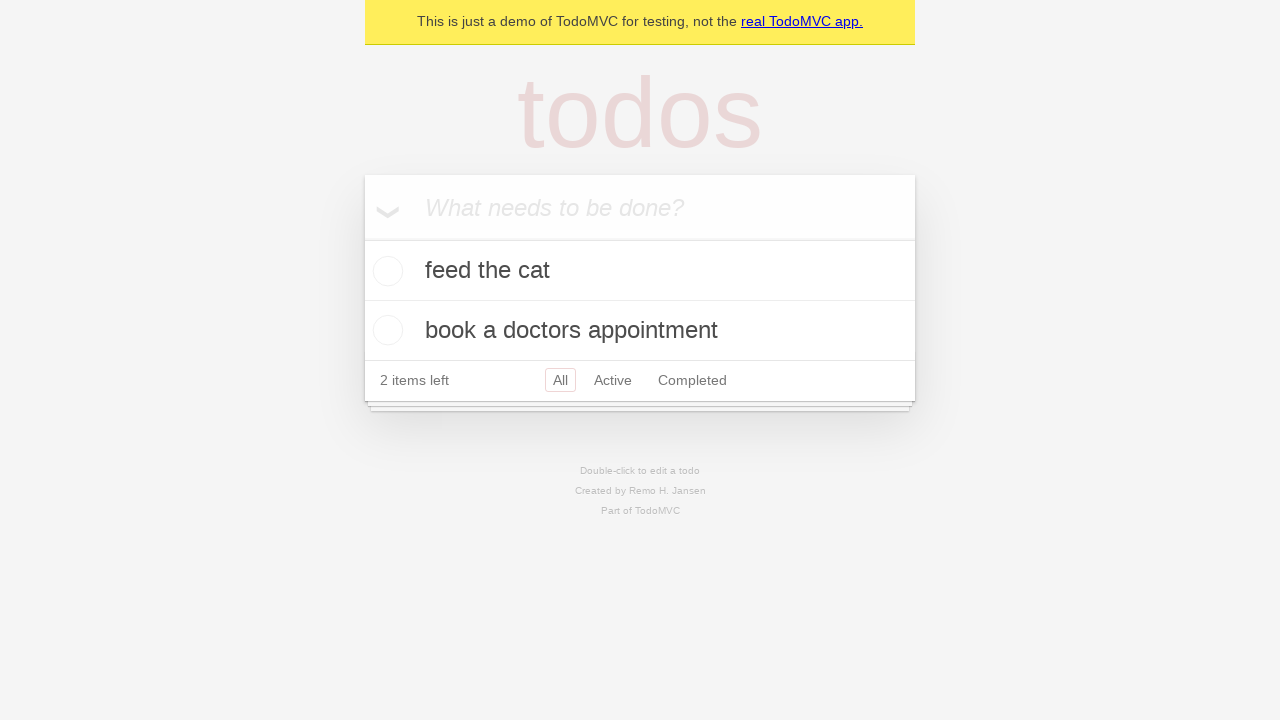